Navigates to a practice automation page, scrolls down to a table section, and verifies the table structure by locating rows and columns.

Starting URL: https://rahulshettyacademy.com/AutomationPractice/

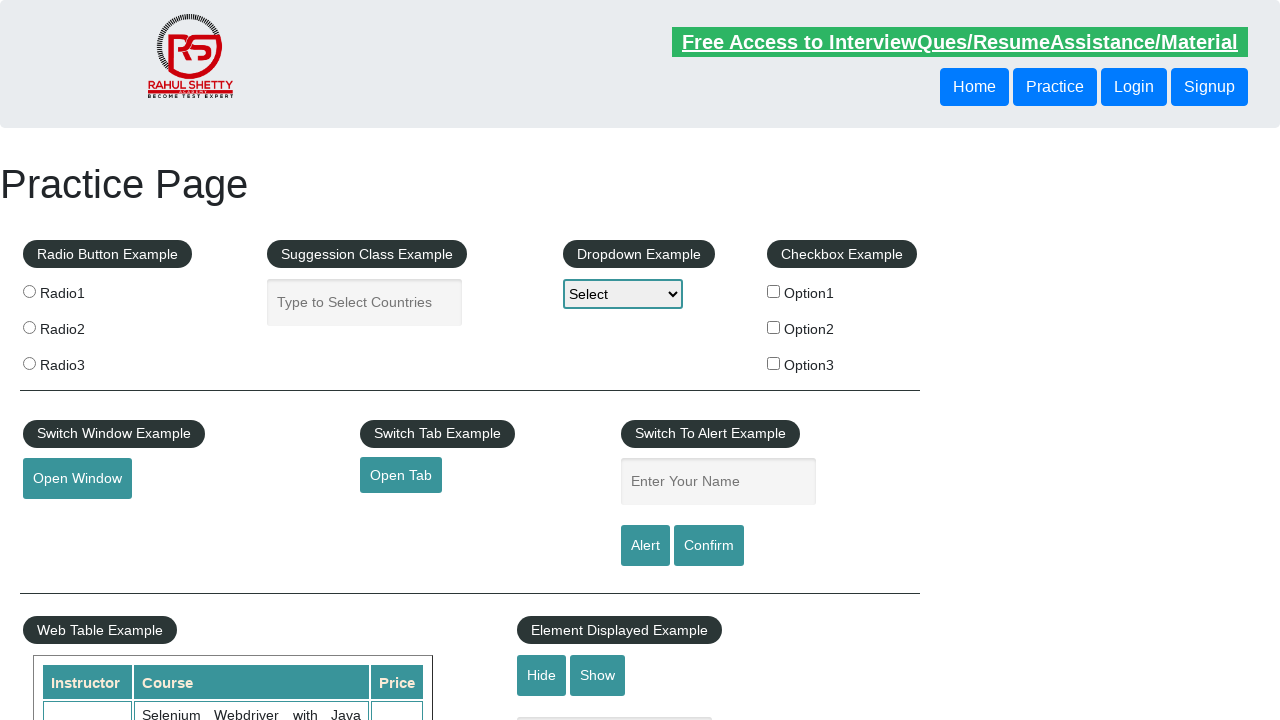

Navigated to practice automation page
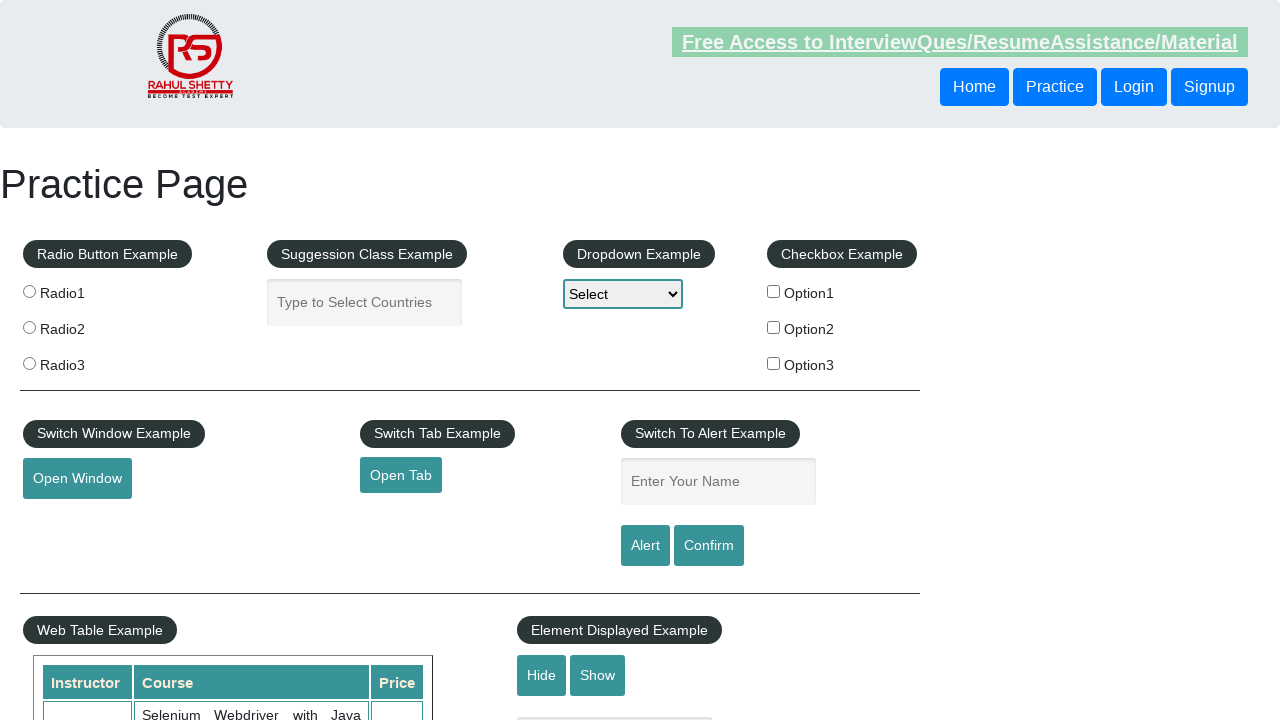

Scrolled down by 600 pixels to bring table into view
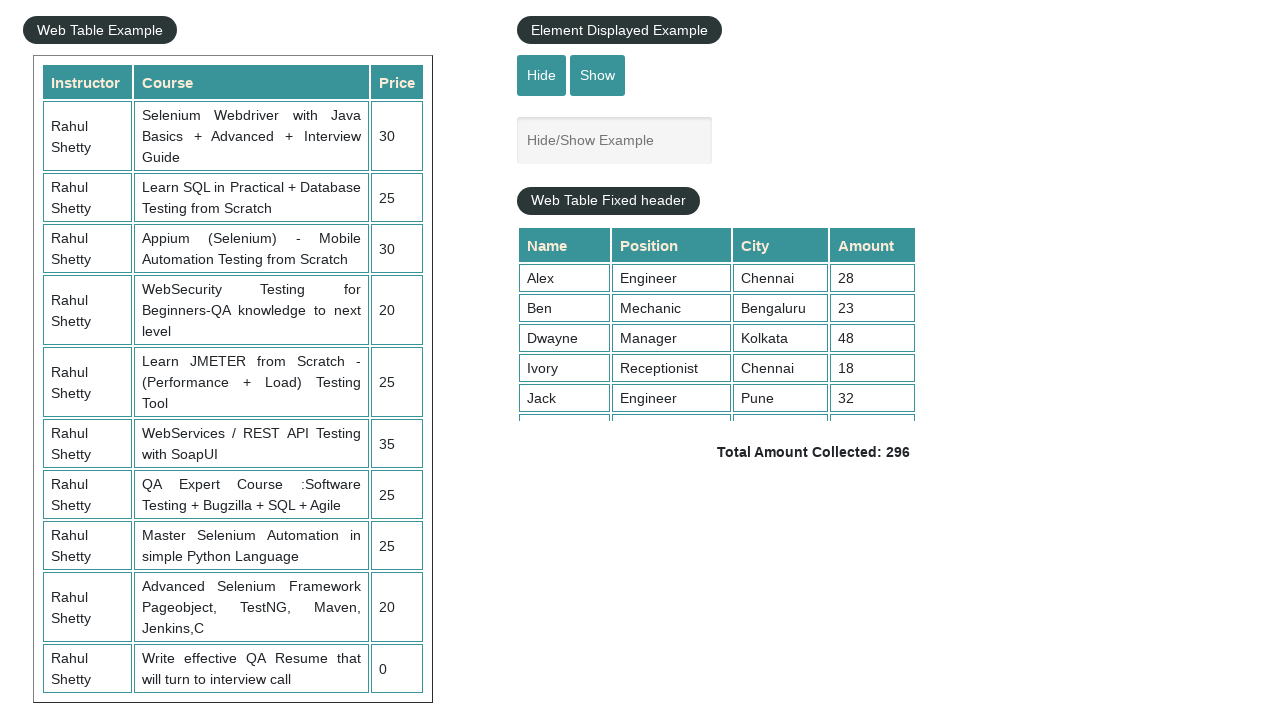

Table rows loaded and visible
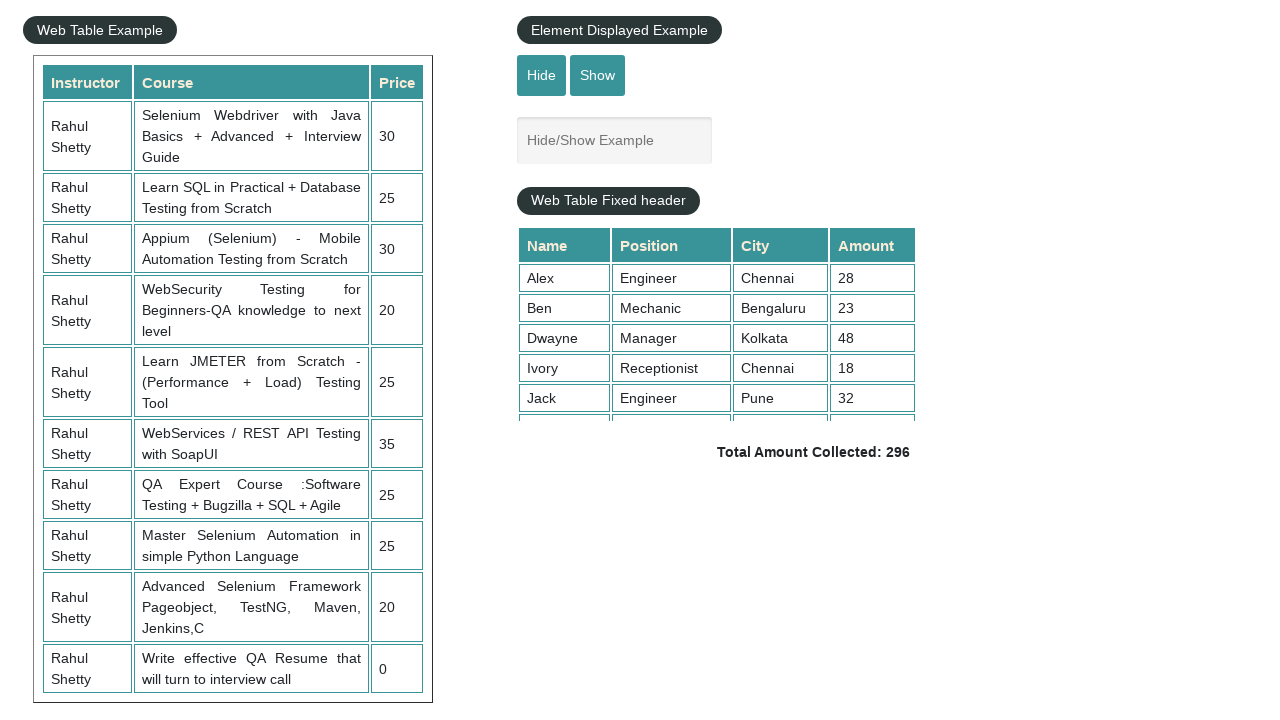

Located all table rows
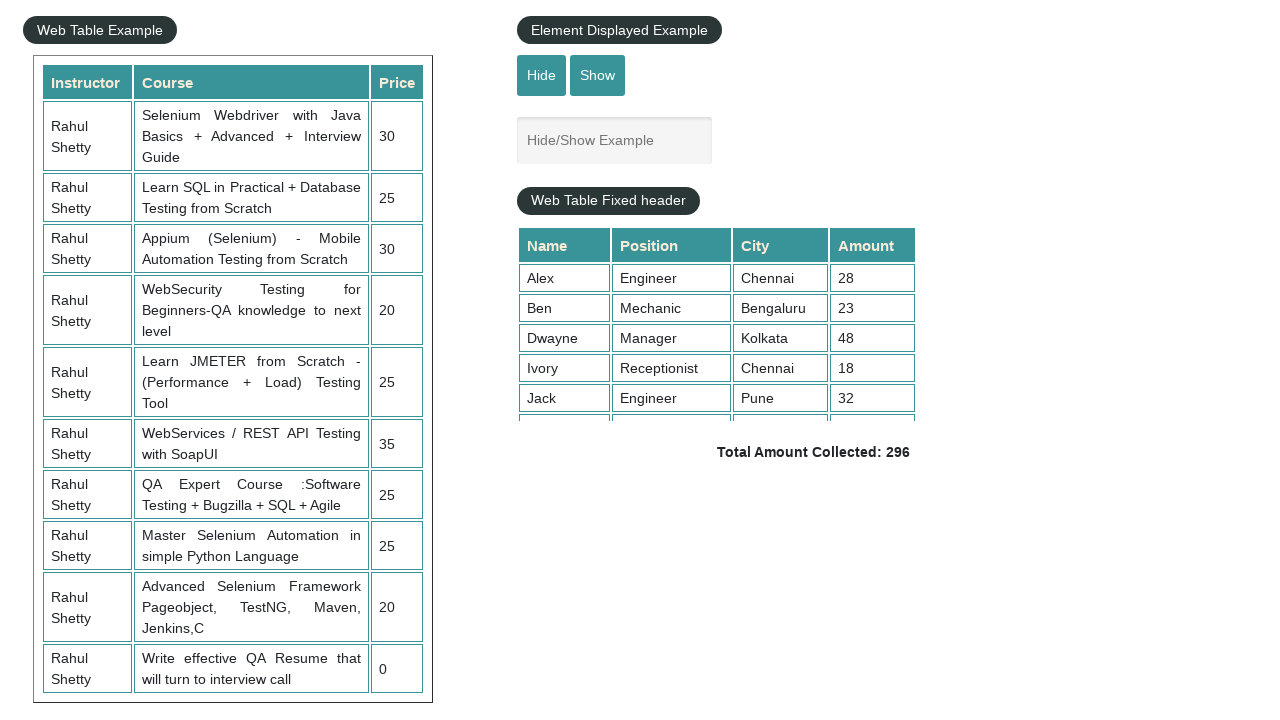

Located table header columns
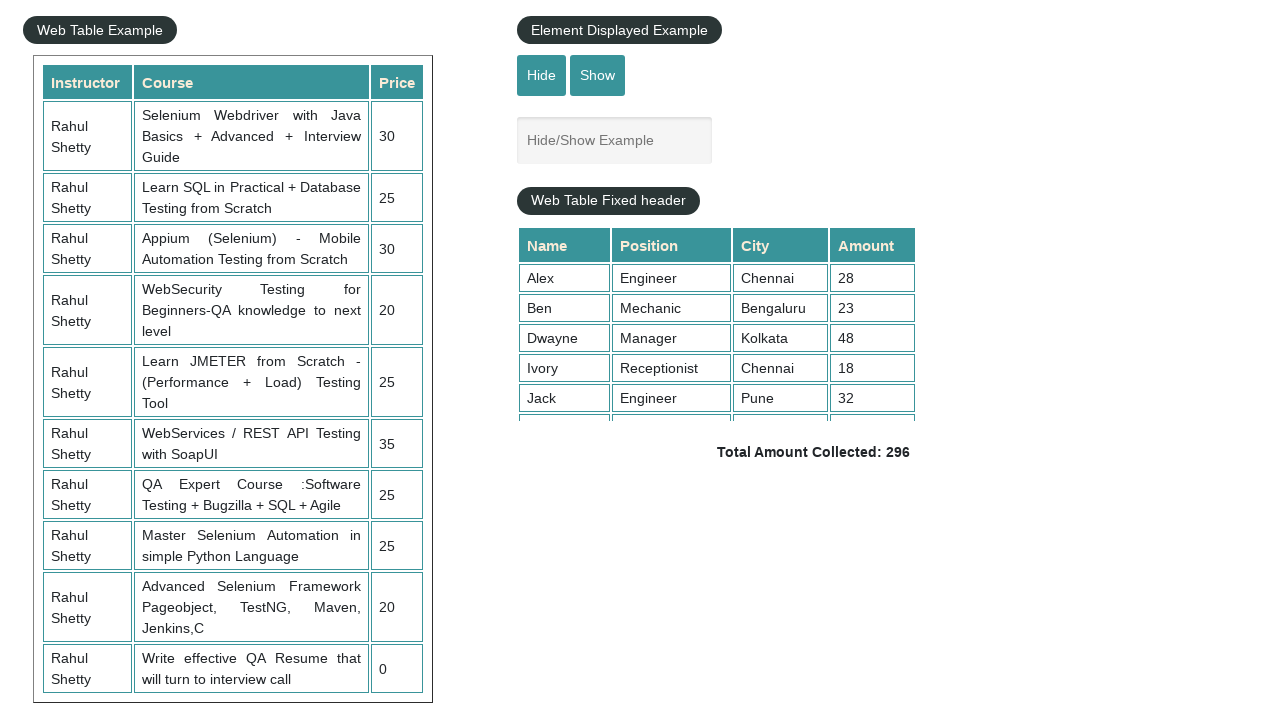

Verified first table row exists
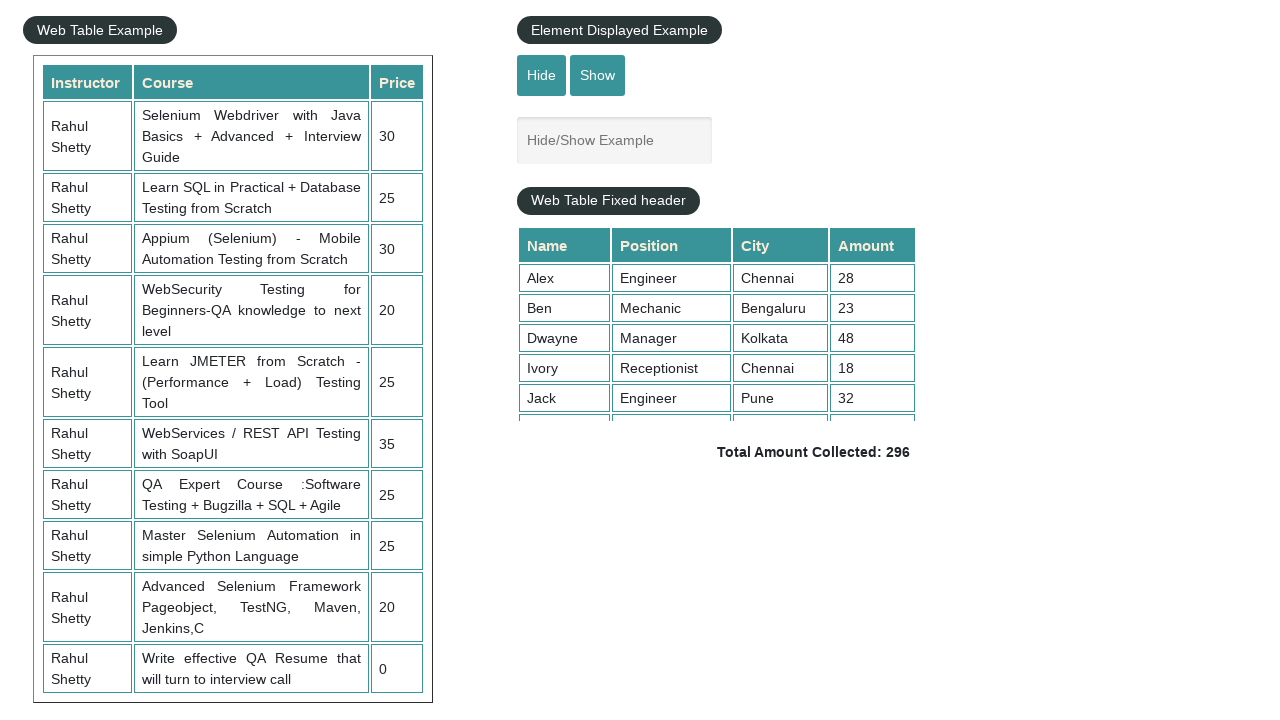

Located the third table row (index 2)
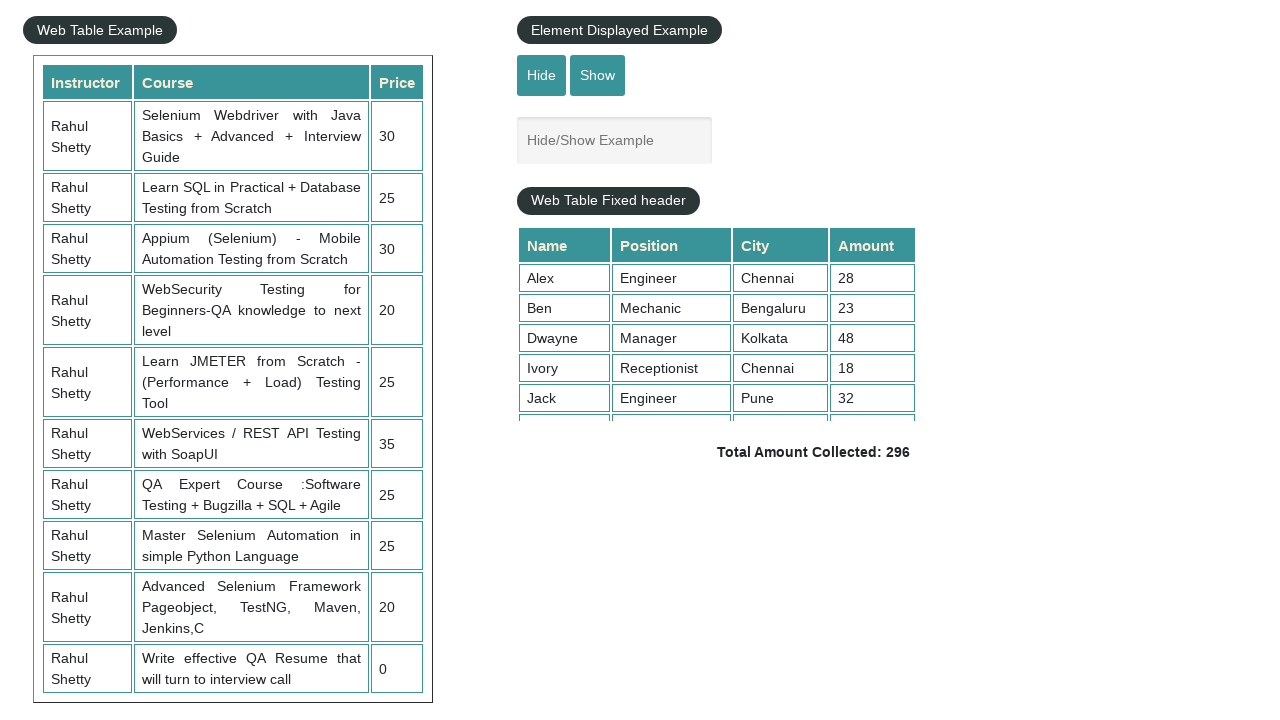

Third table row is ready for interaction
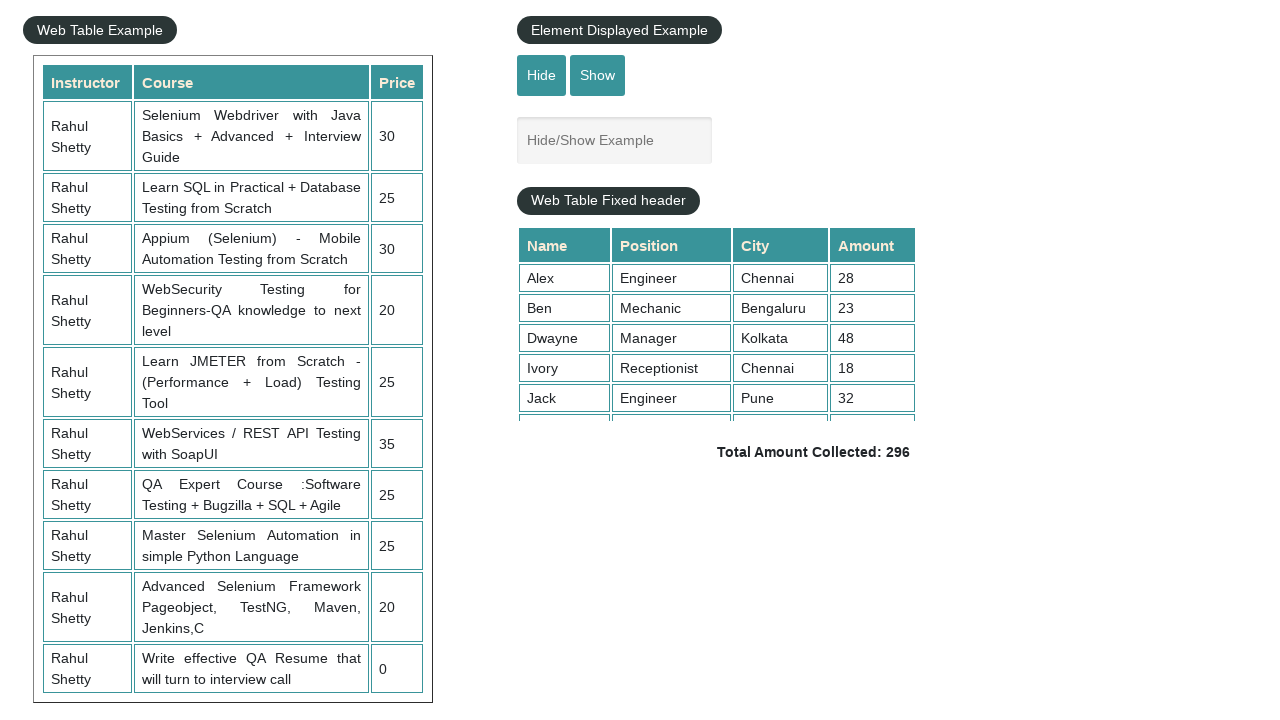

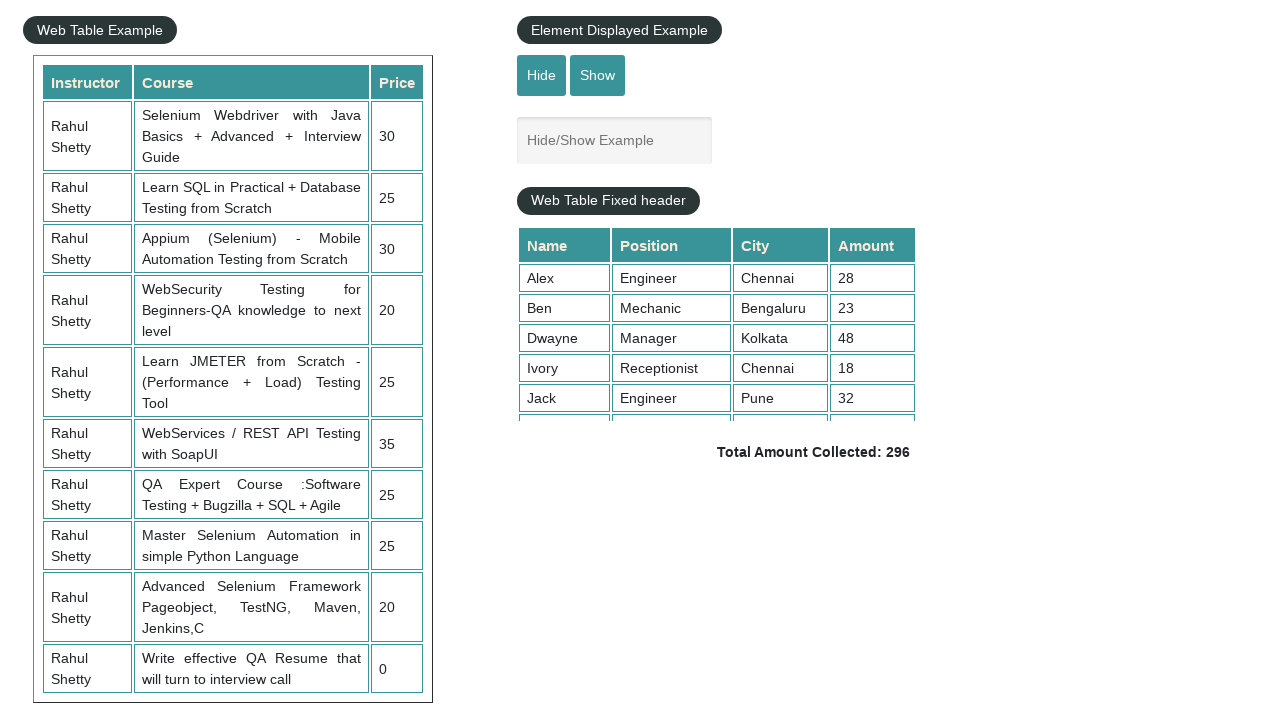